Tests how to interact with a disabled textbox by using JavaScript executor to set a value in a disabled password field on a Selenium practice page.

Starting URL: http://seleniumpractise.blogspot.in/2016/09/how-to-work-with-disable-textbox-or.html

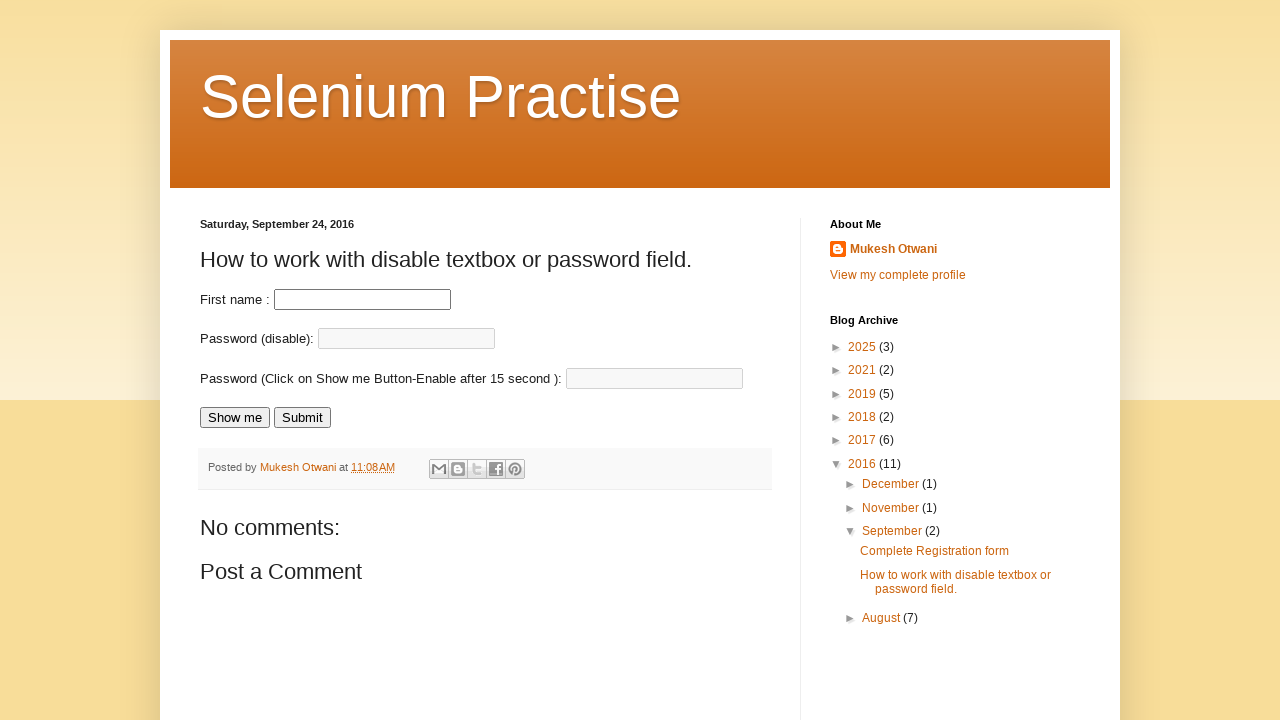

Used JavaScript executor to set value 'abhishek' in disabled password field
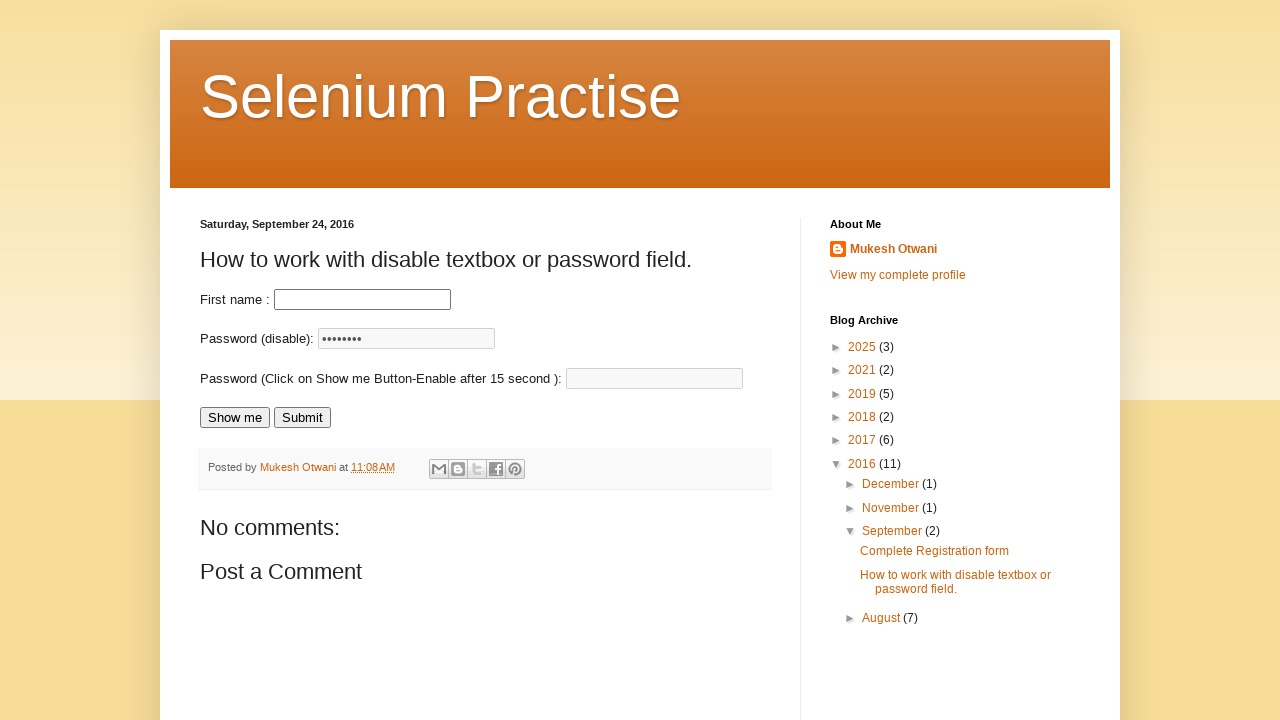

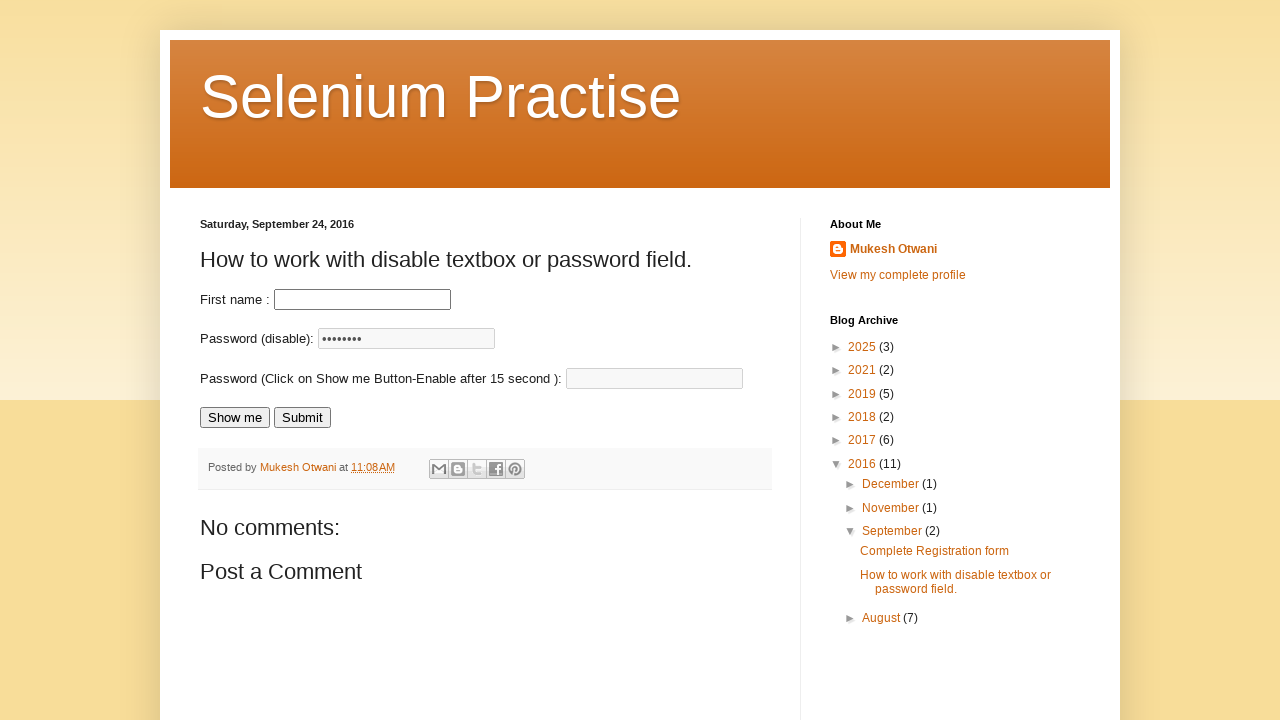